Tests adding todo items to the list by filling the input and pressing Enter twice, verifying items appear in the list

Starting URL: https://demo.playwright.dev/todomvc

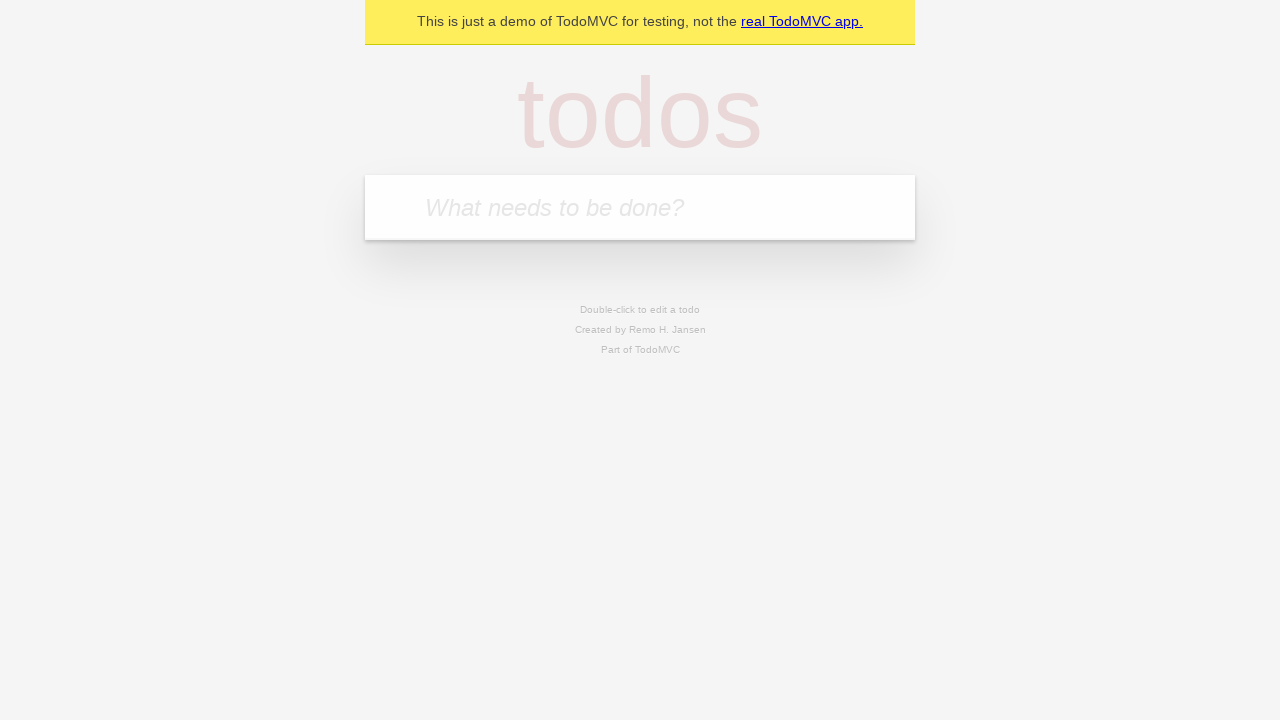

Filled todo input with 'buy some cheese' on internal:attr=[placeholder="What needs to be done?"i]
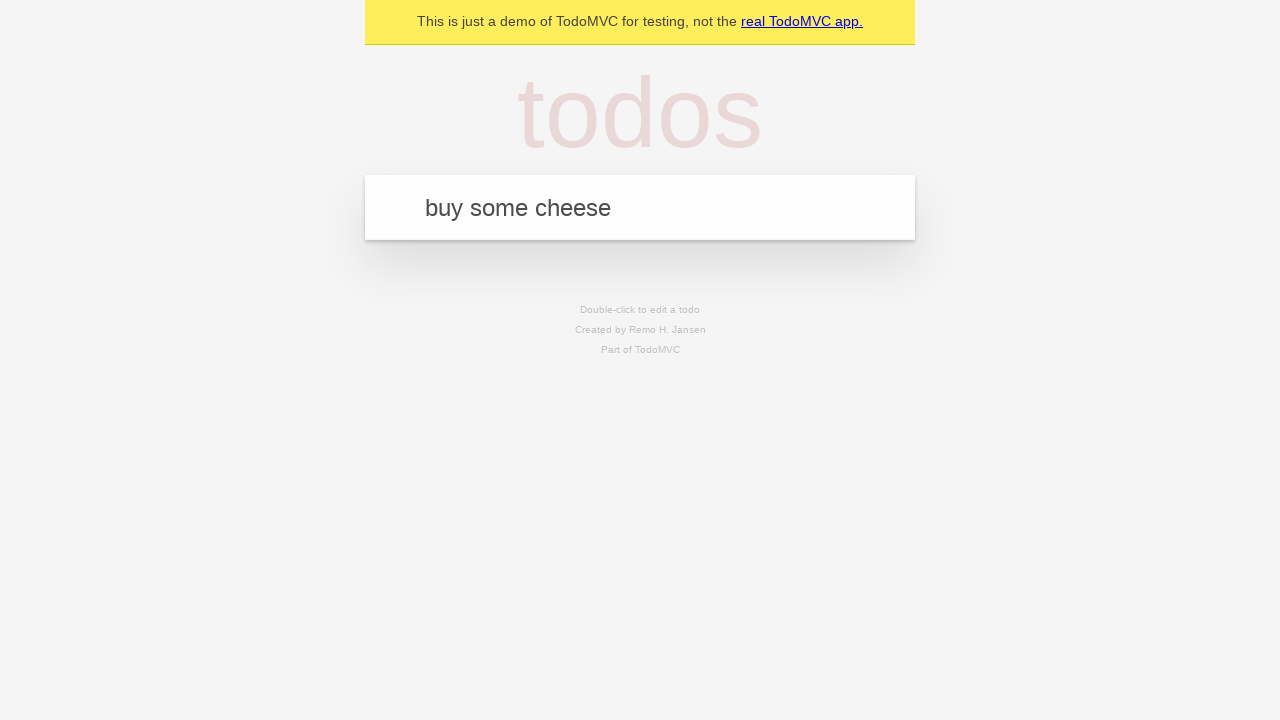

Pressed Enter to add first todo item on internal:attr=[placeholder="What needs to be done?"i]
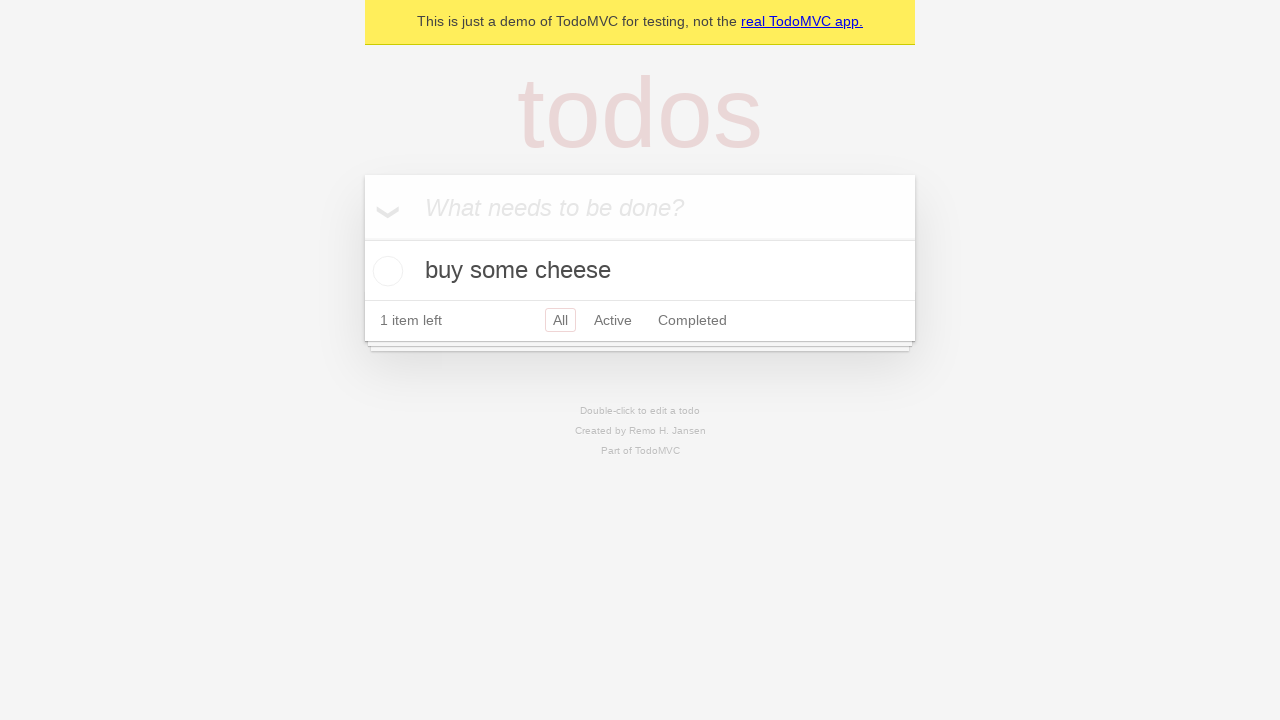

First todo item appeared in the list
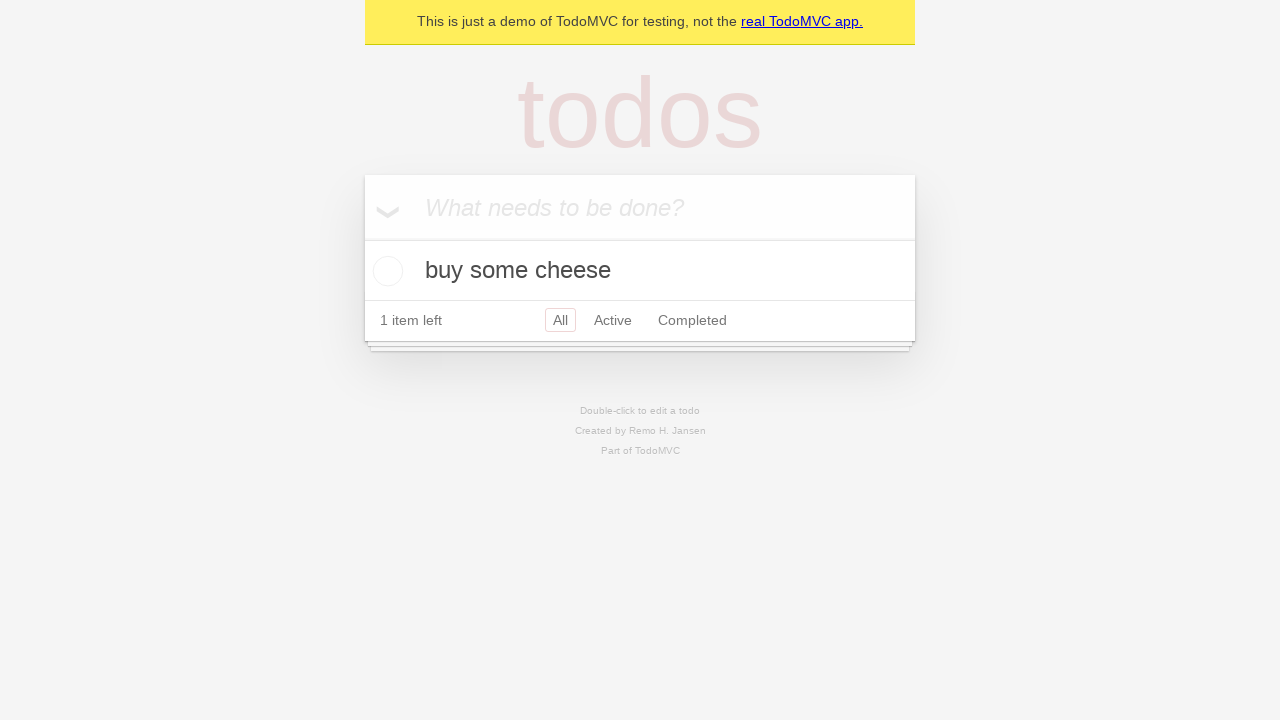

Filled todo input with 'feed the cat' on internal:attr=[placeholder="What needs to be done?"i]
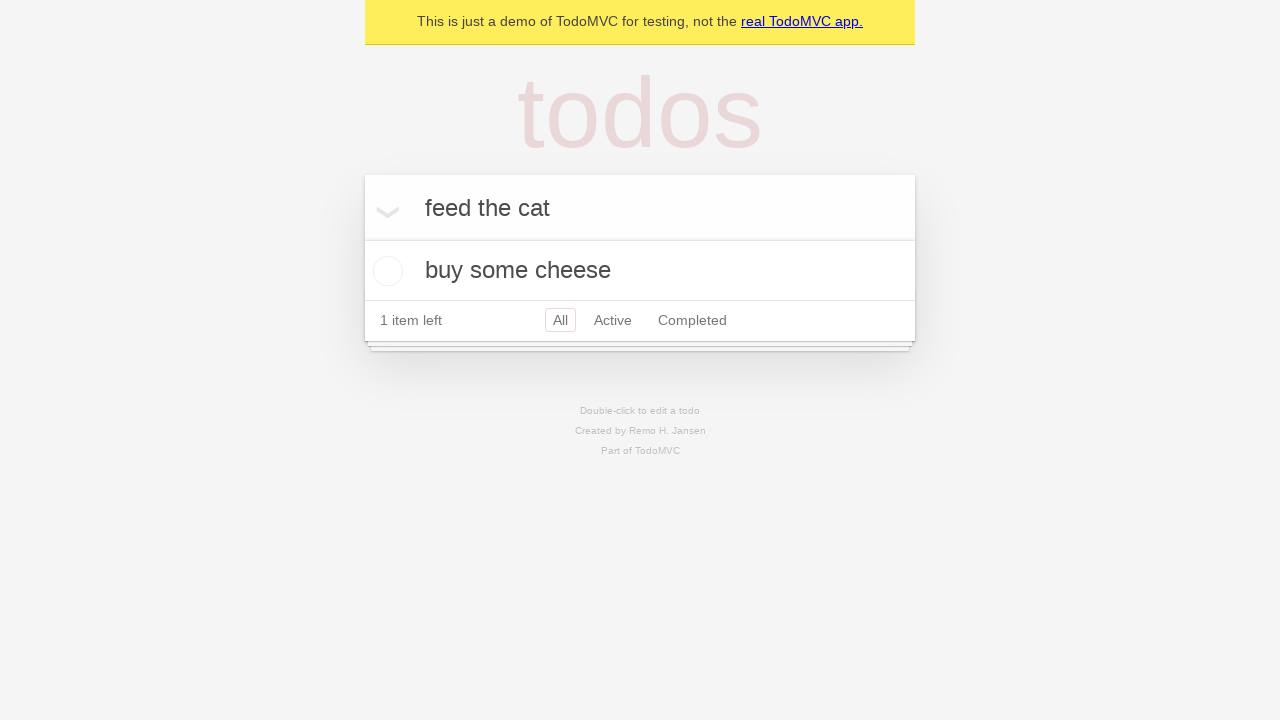

Pressed Enter to add second todo item on internal:attr=[placeholder="What needs to be done?"i]
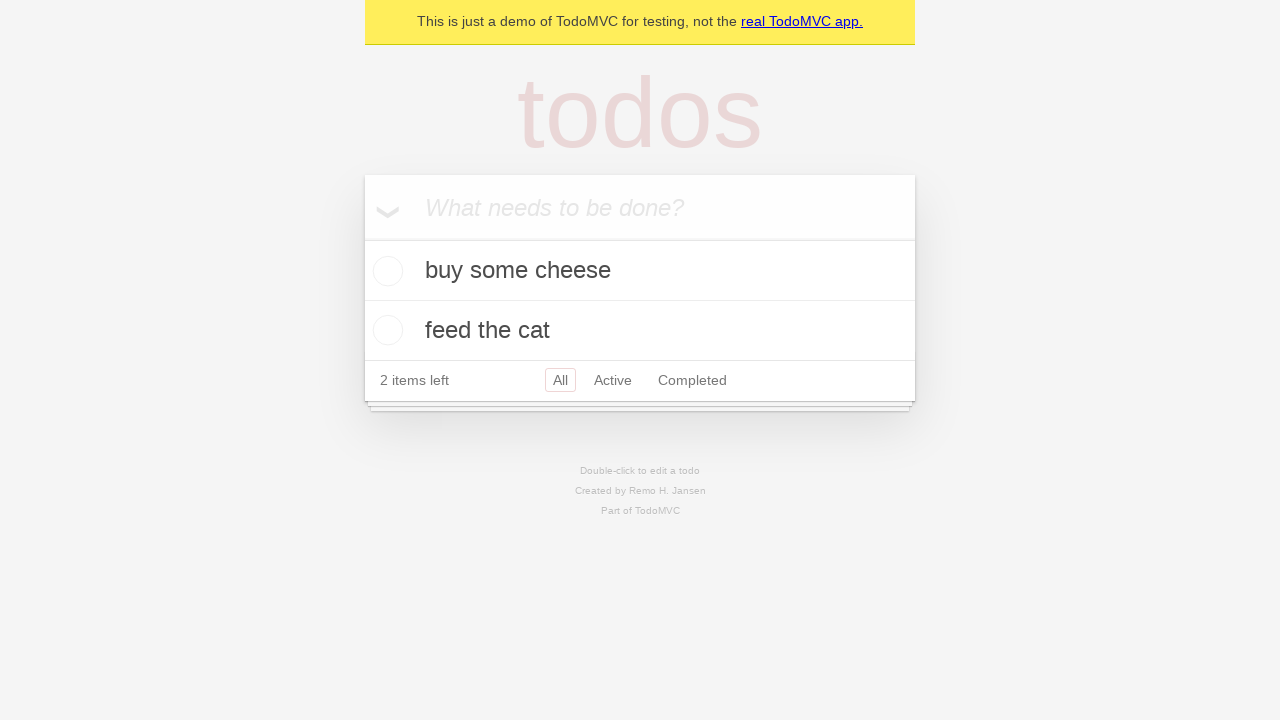

Second todo item appeared in the list, both items now visible
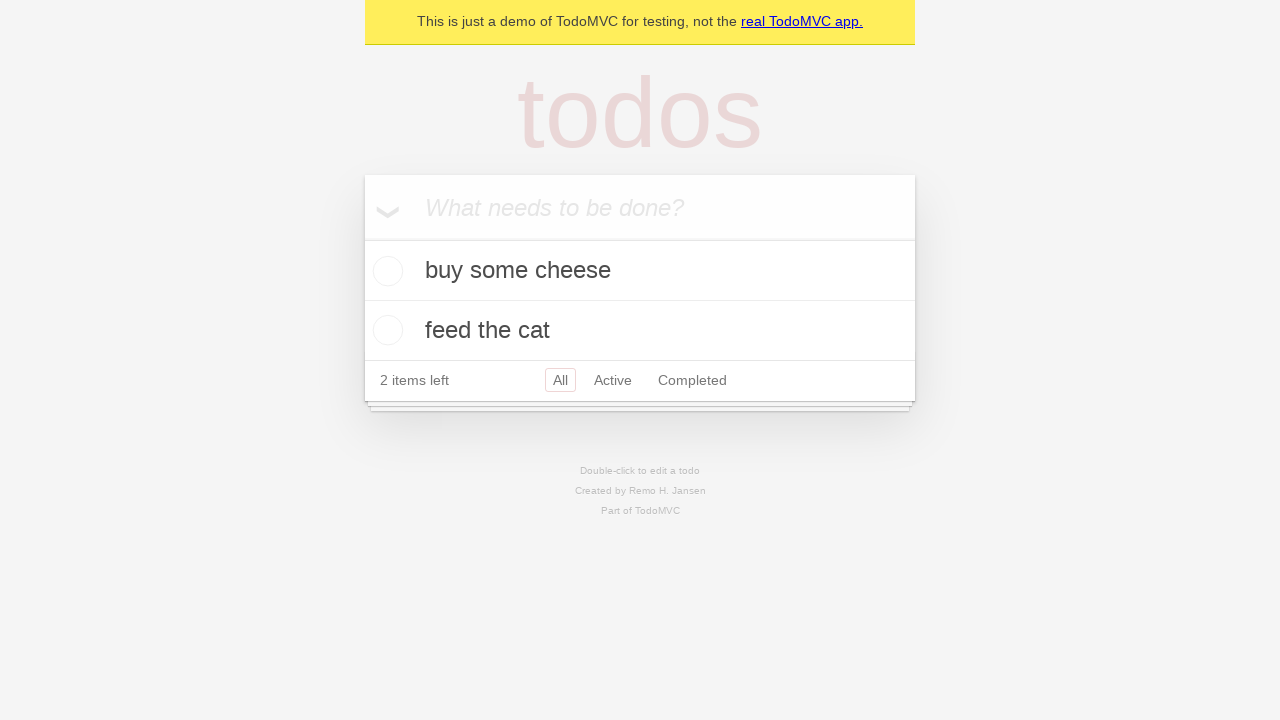

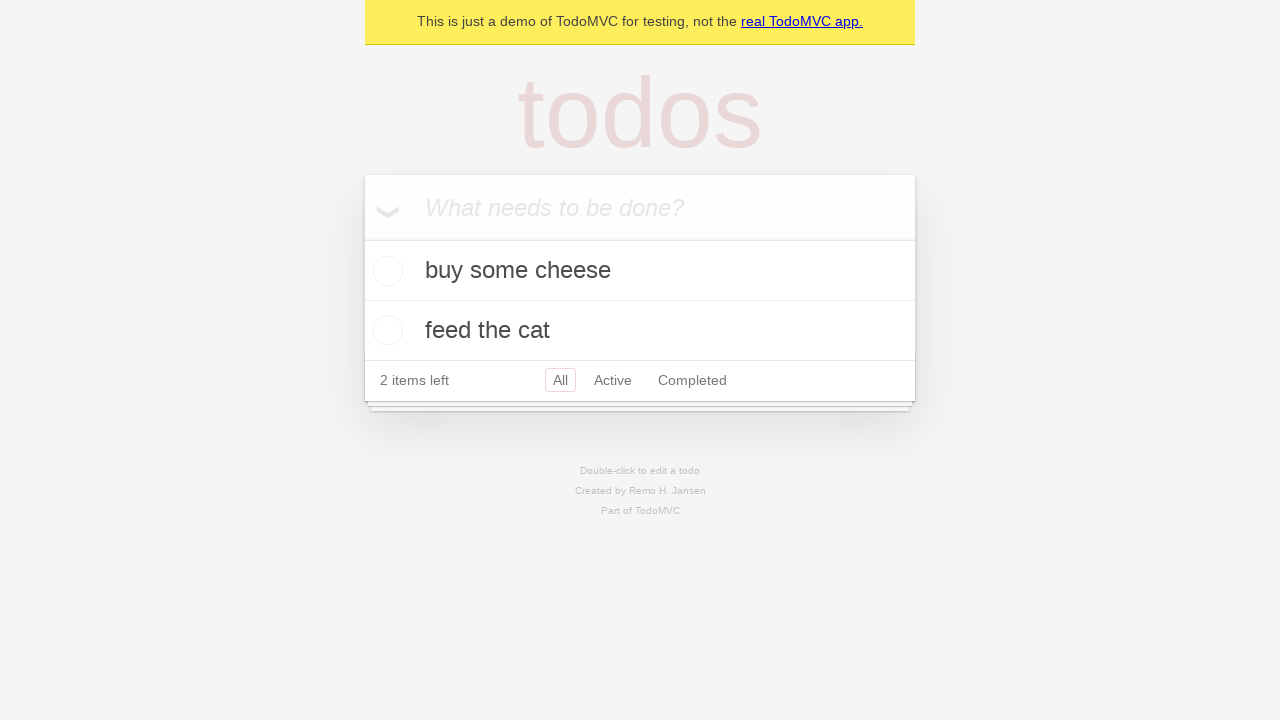